Navigates to a broken images test page and verifies that images are present on the page

Starting URL: https://the-internet.herokuapp.com/

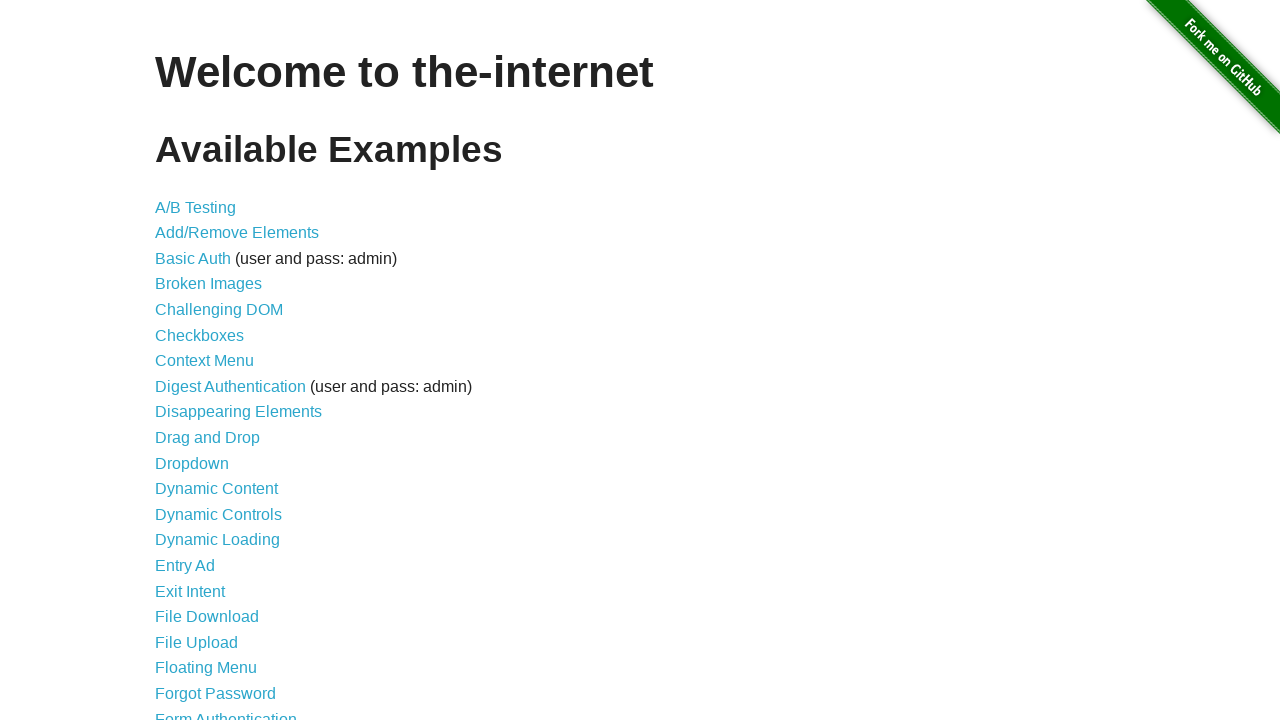

Clicked on the Broken Images link at (208, 284) on xpath=//a[contains(text(),'Broken Images')]
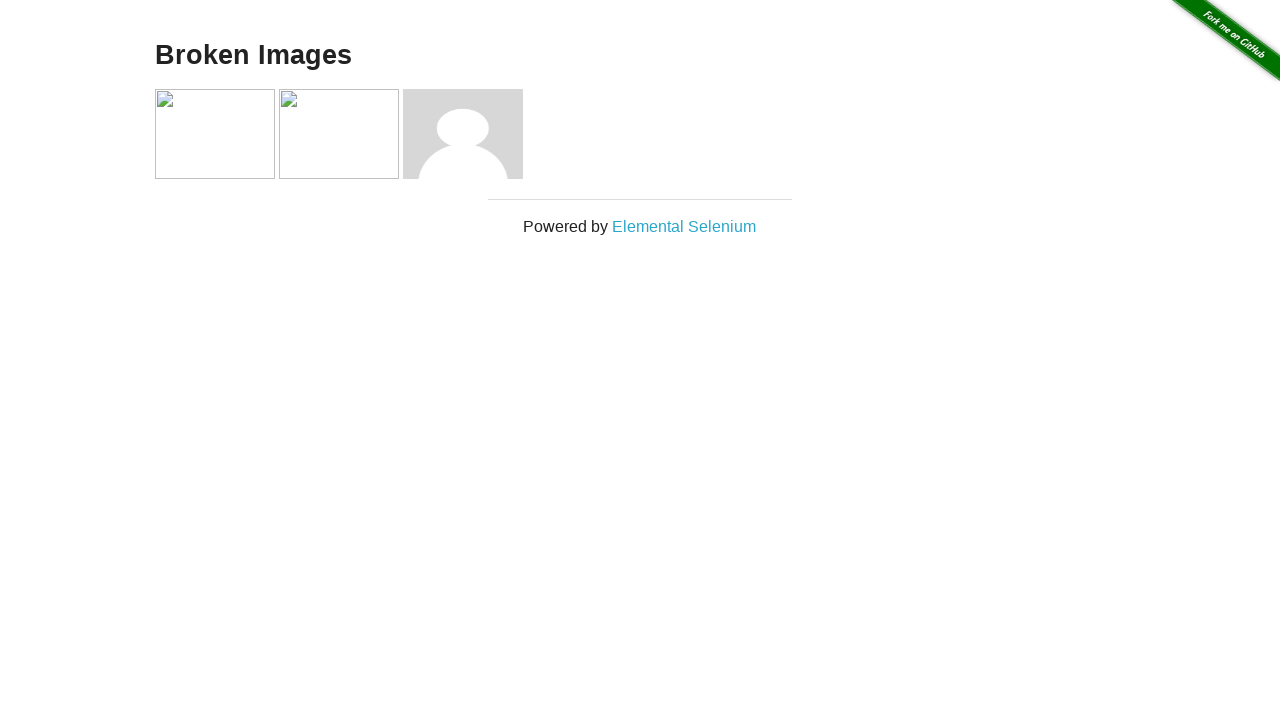

Images loaded on the broken images test page
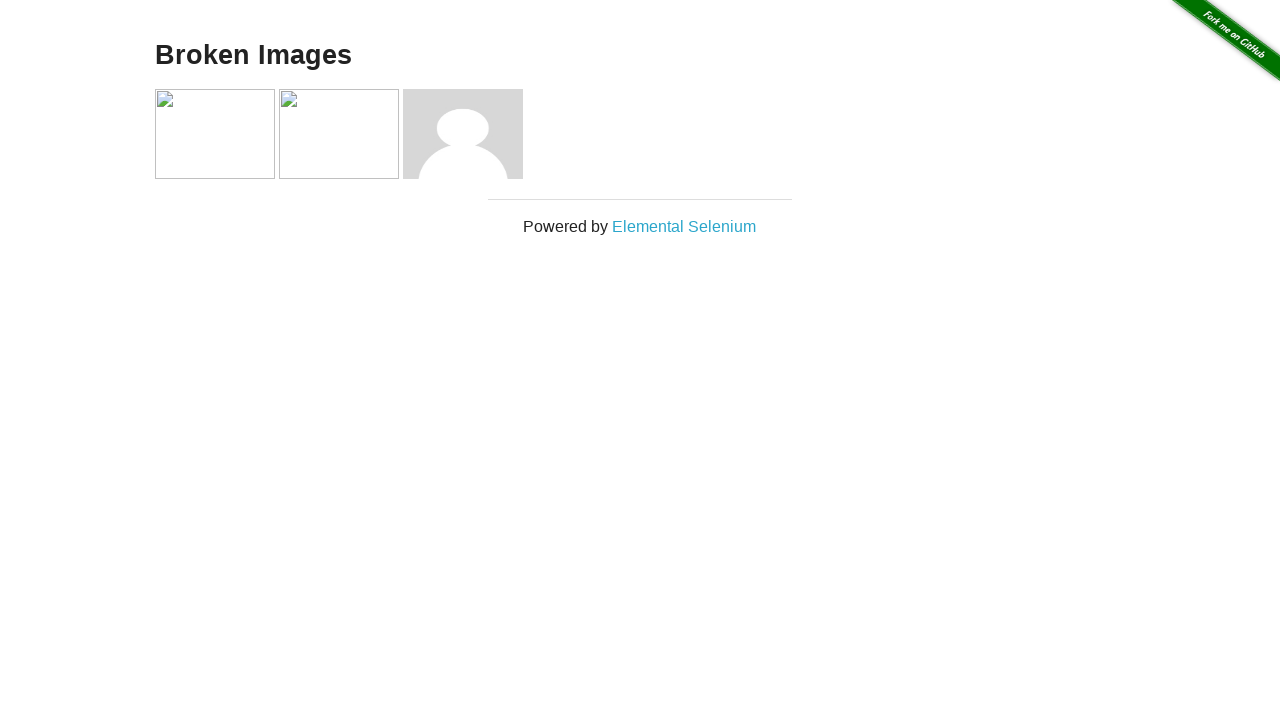

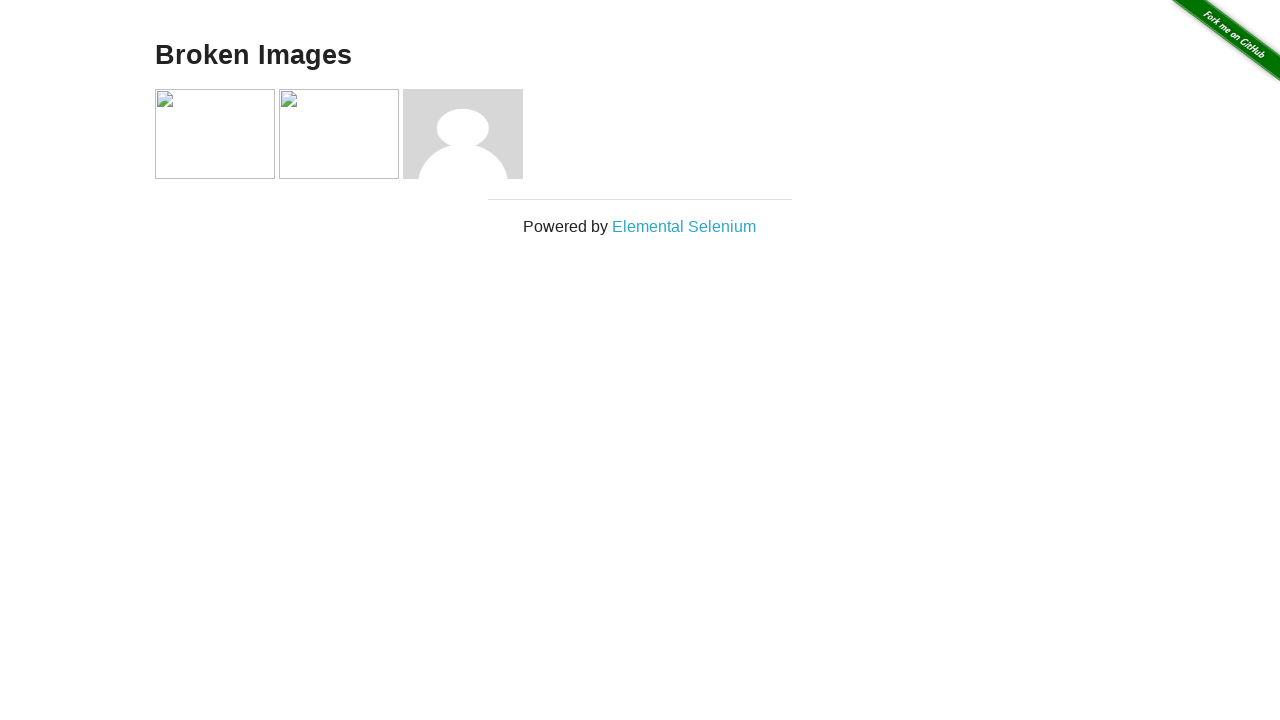